Navigates to an automation practice page and verifies that footer links are present and accessible

Starting URL: https://rahulshettyacademy.com/AutomationPractice/

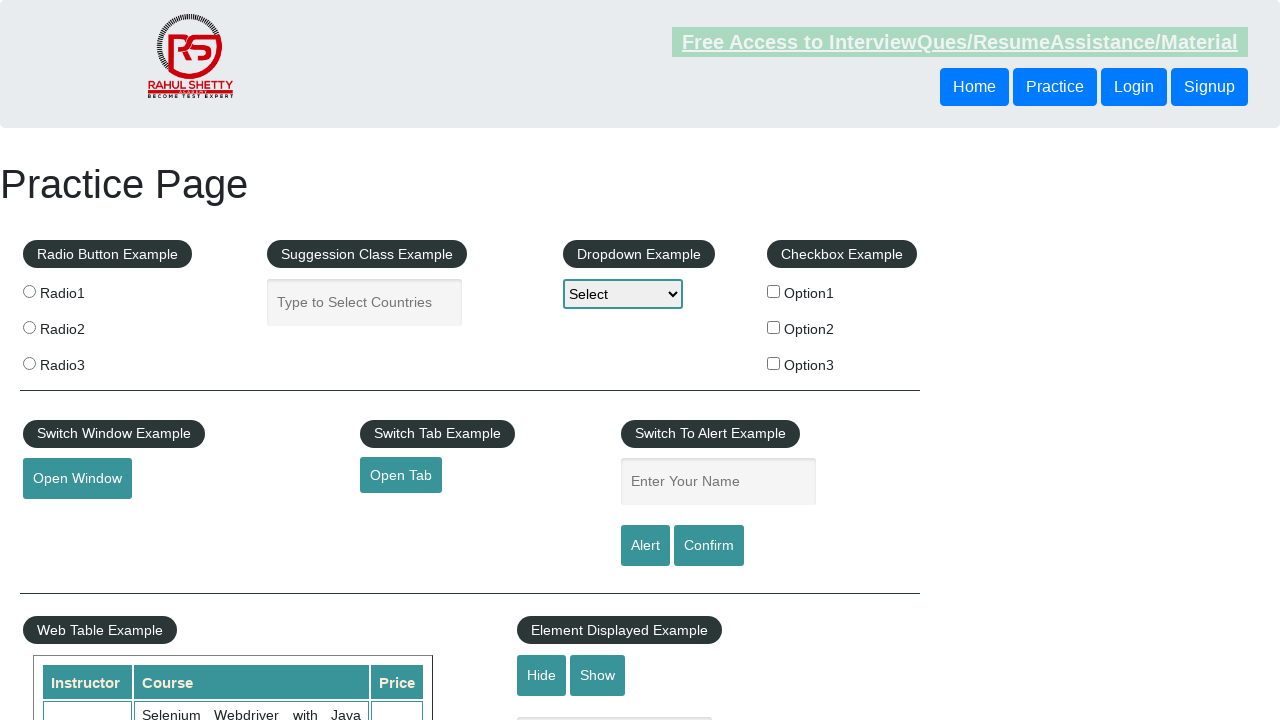

Navigated to automation practice page
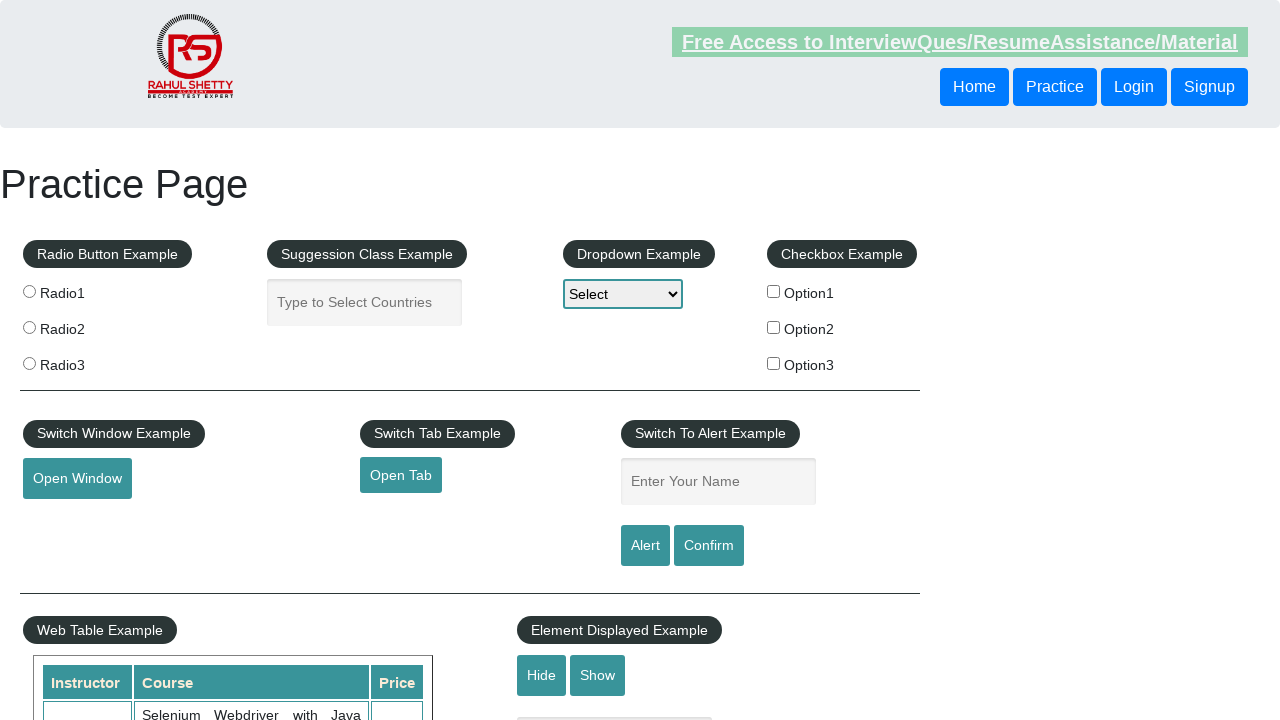

Footer links selector loaded
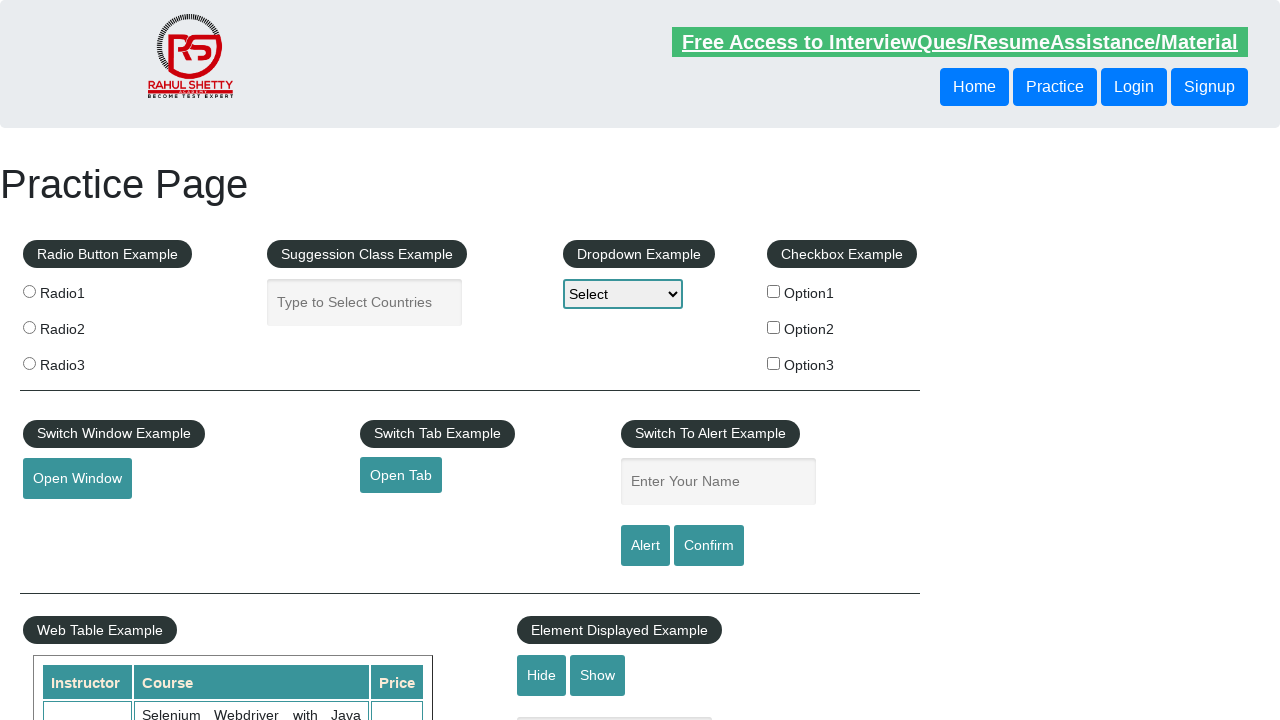

Retrieved 20 footer links
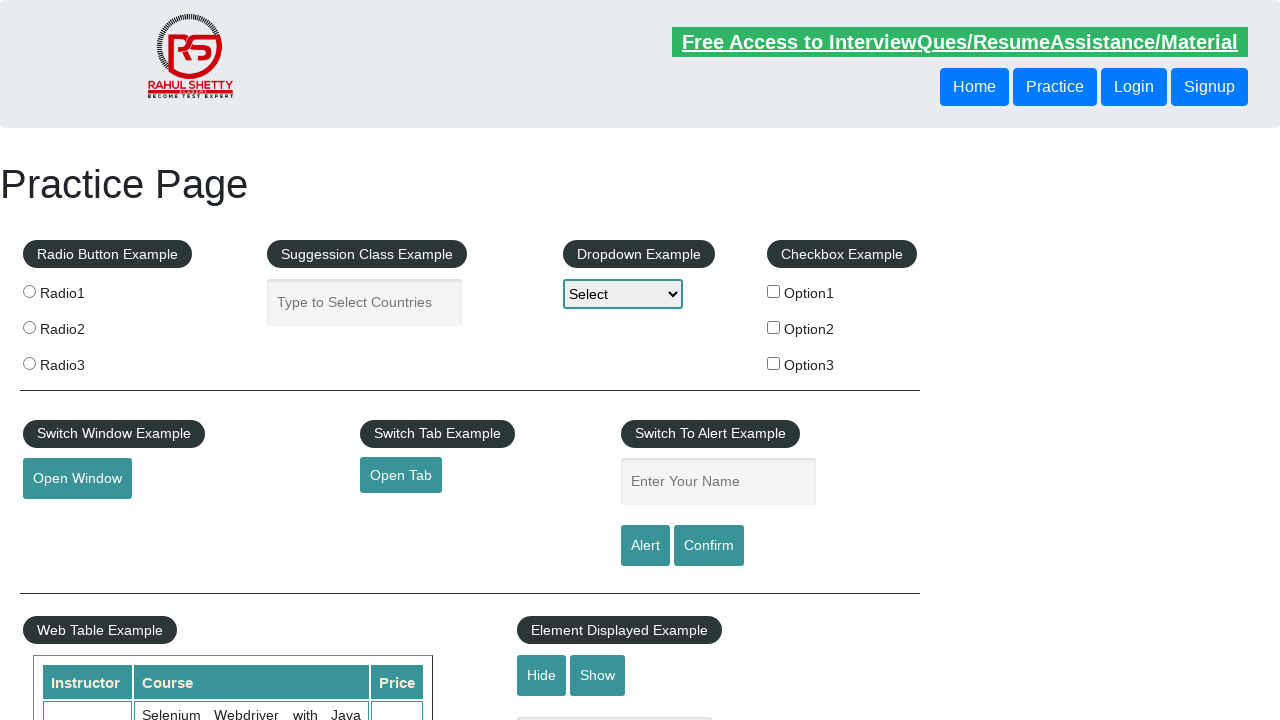

Verified that footer links are present
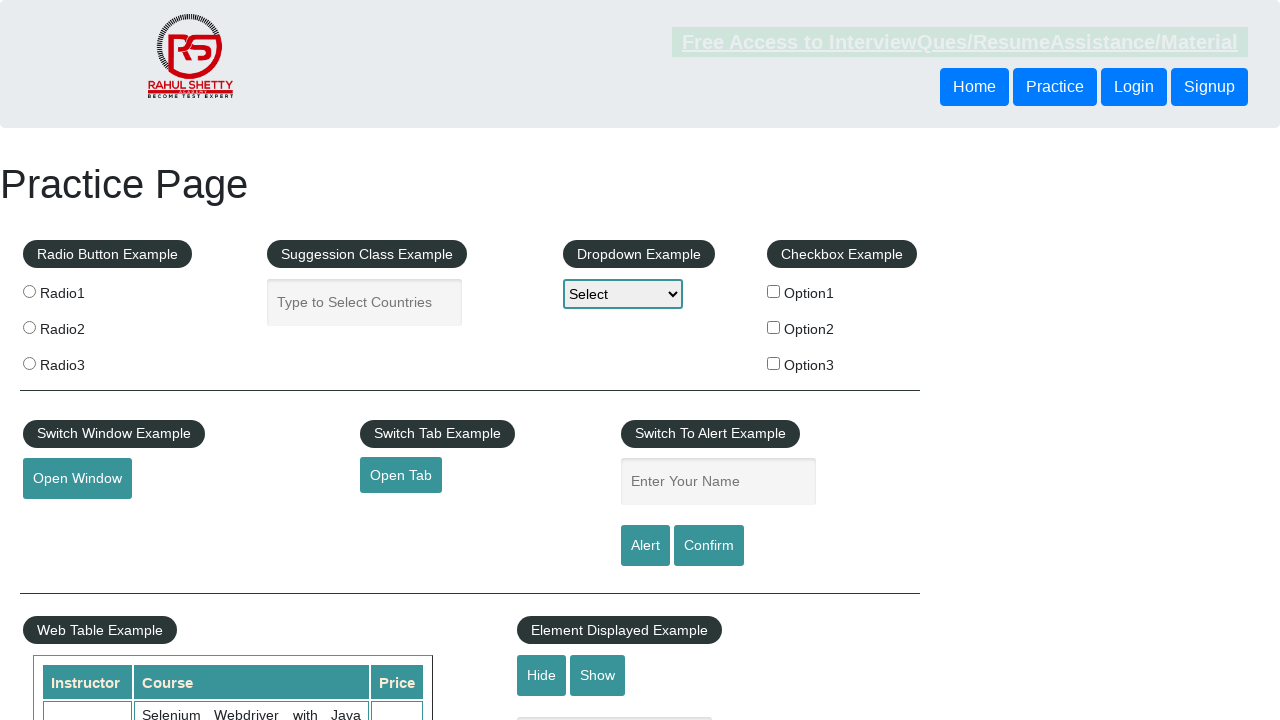

Verified footer link 'Discount Coupons' has href attribute: #
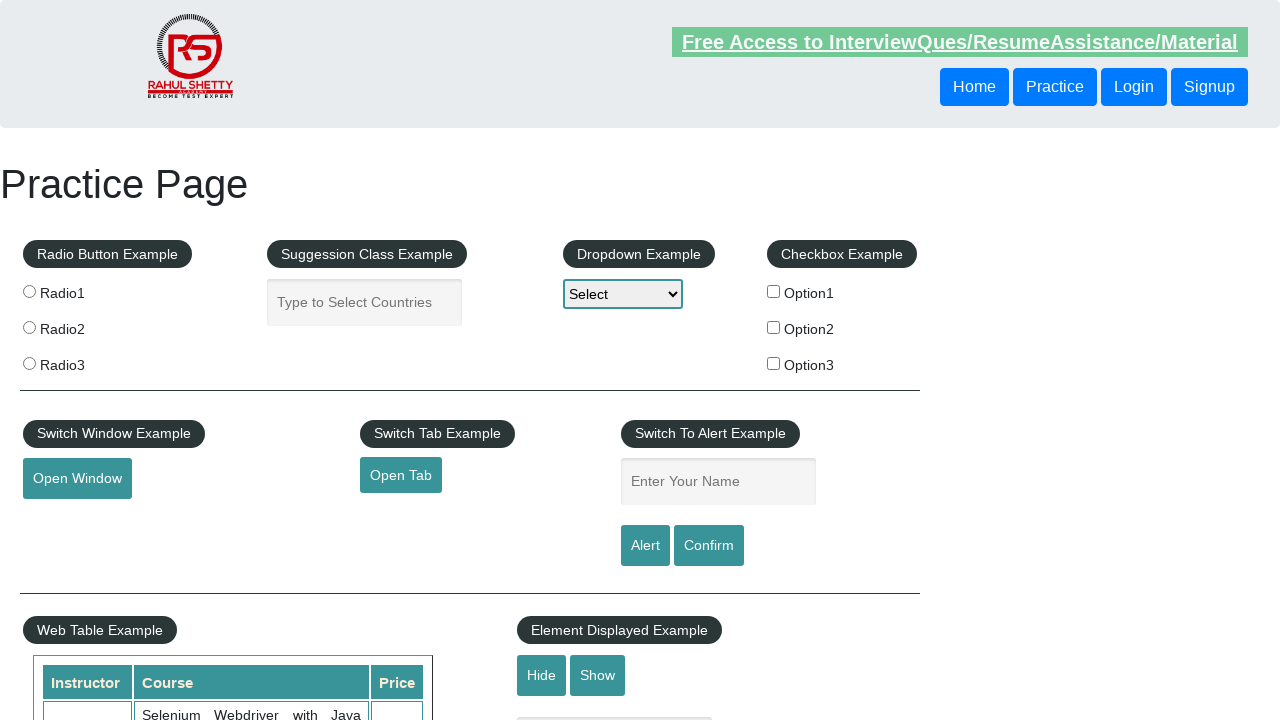

Verified footer link 'REST API' has href attribute: http://www.restapitutorial.com/
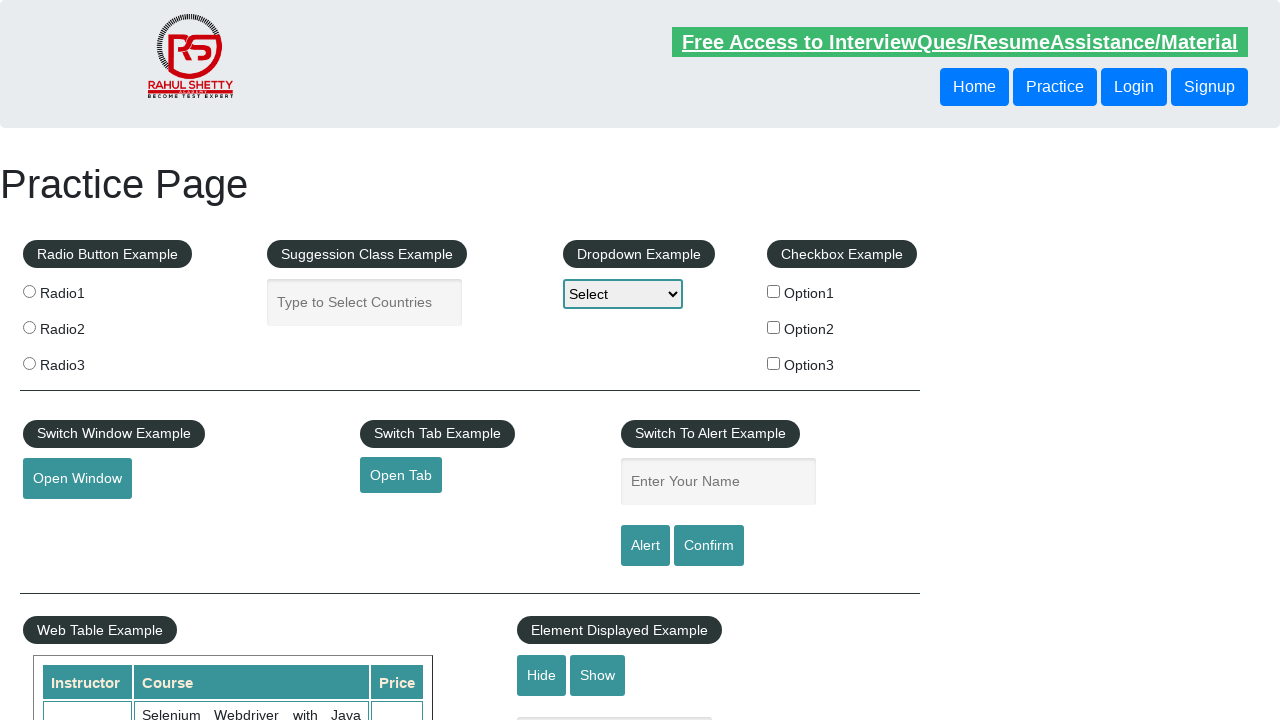

Verified footer link 'SoapUI' has href attribute: https://www.soapui.org/
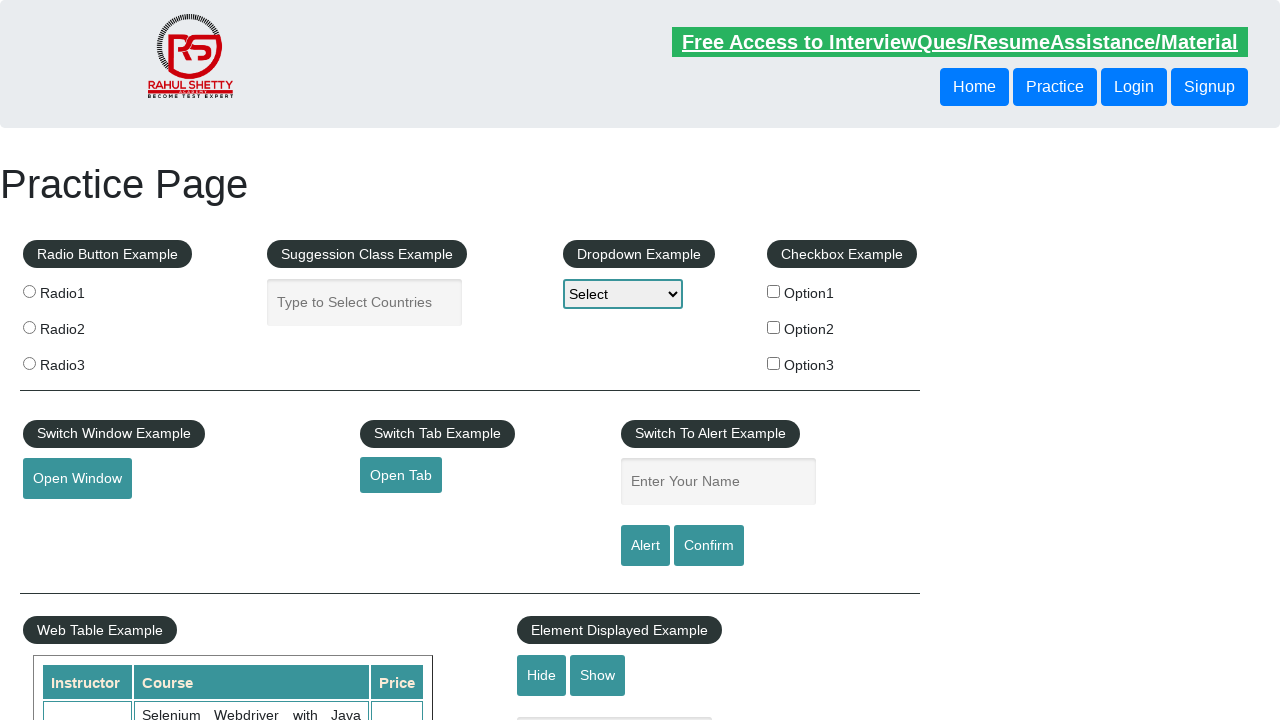

Verified footer link 'Appium' has href attribute: https://courses.rahulshettyacademy.com/p/appium-tutorial
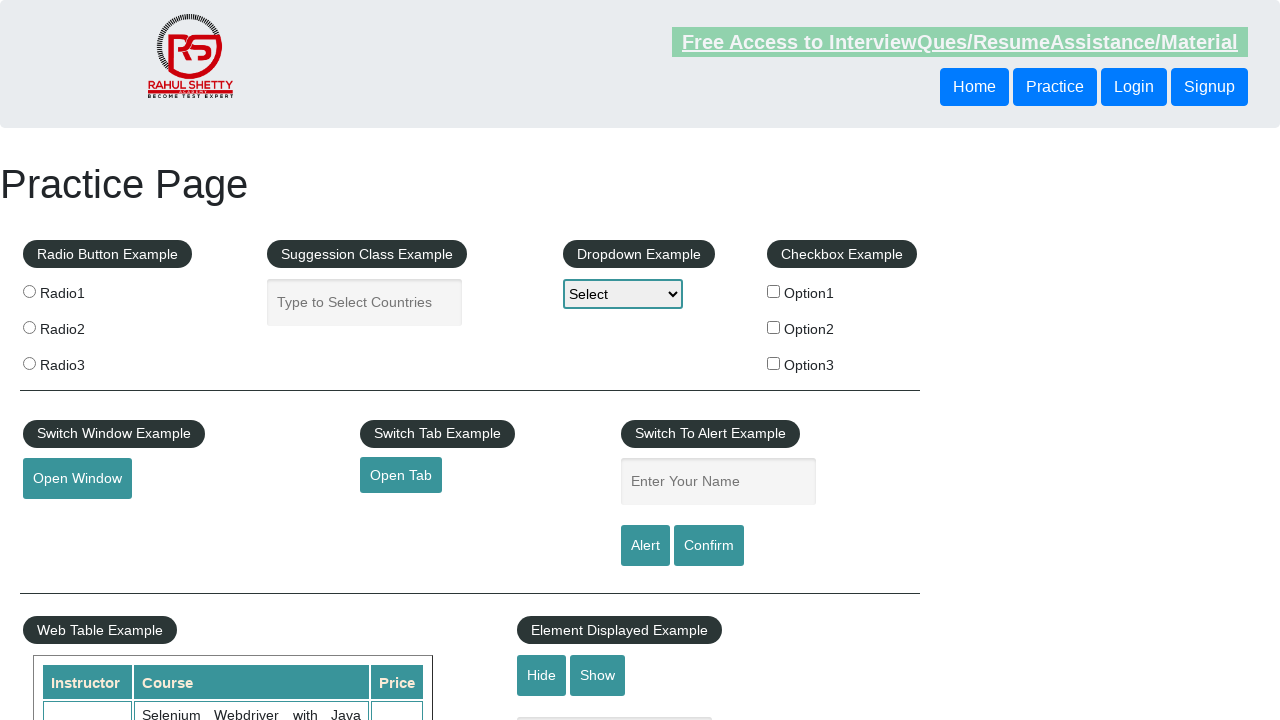

Verified footer link 'JMeter' has href attribute: https://jmeter.apache.org/
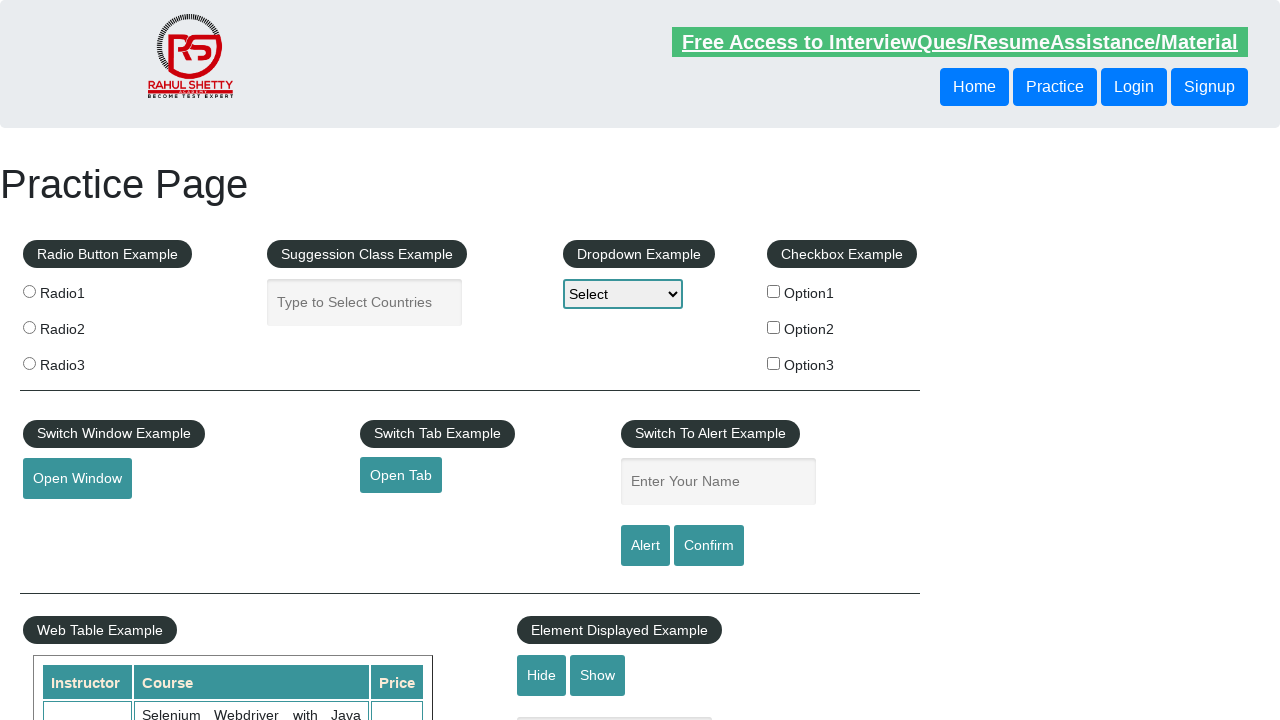

Verified footer link 'Latest News' has href attribute: #
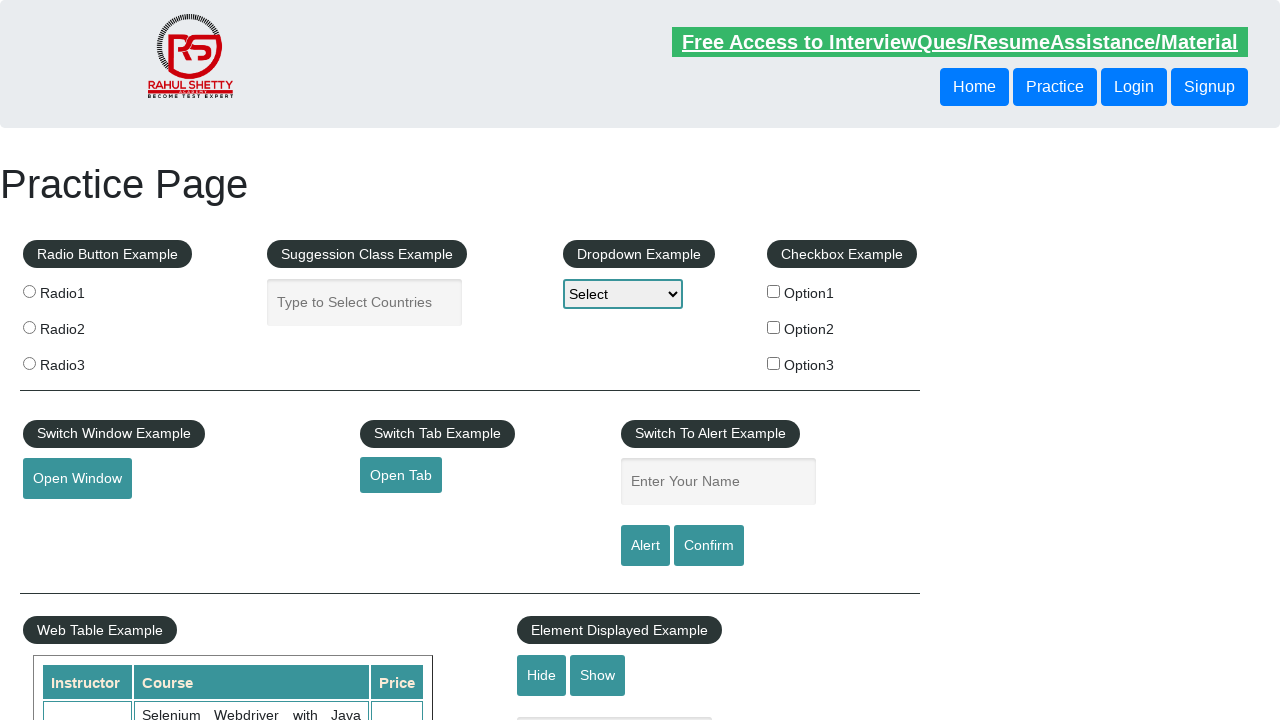

Verified footer link 'Broken Link' has href attribute: https://rahulshettyacademy.com/brokenlink
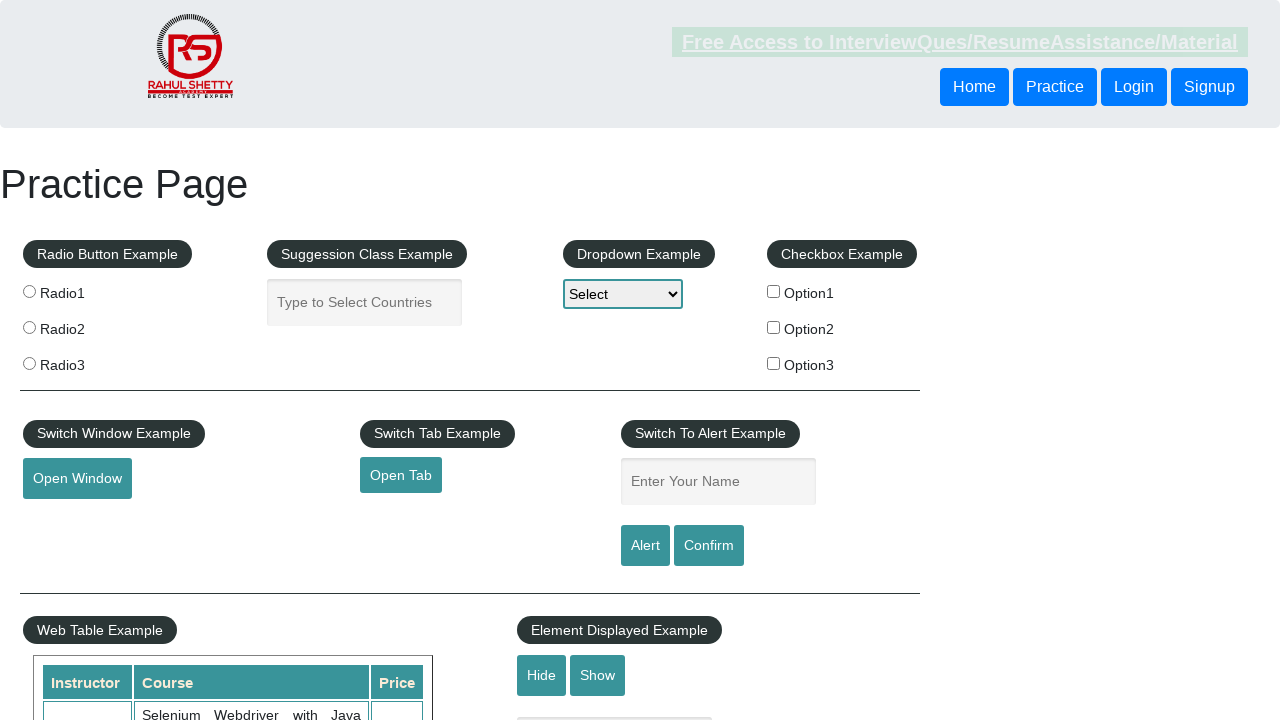

Verified footer link 'Dummy Content for Testing.' has href attribute: #
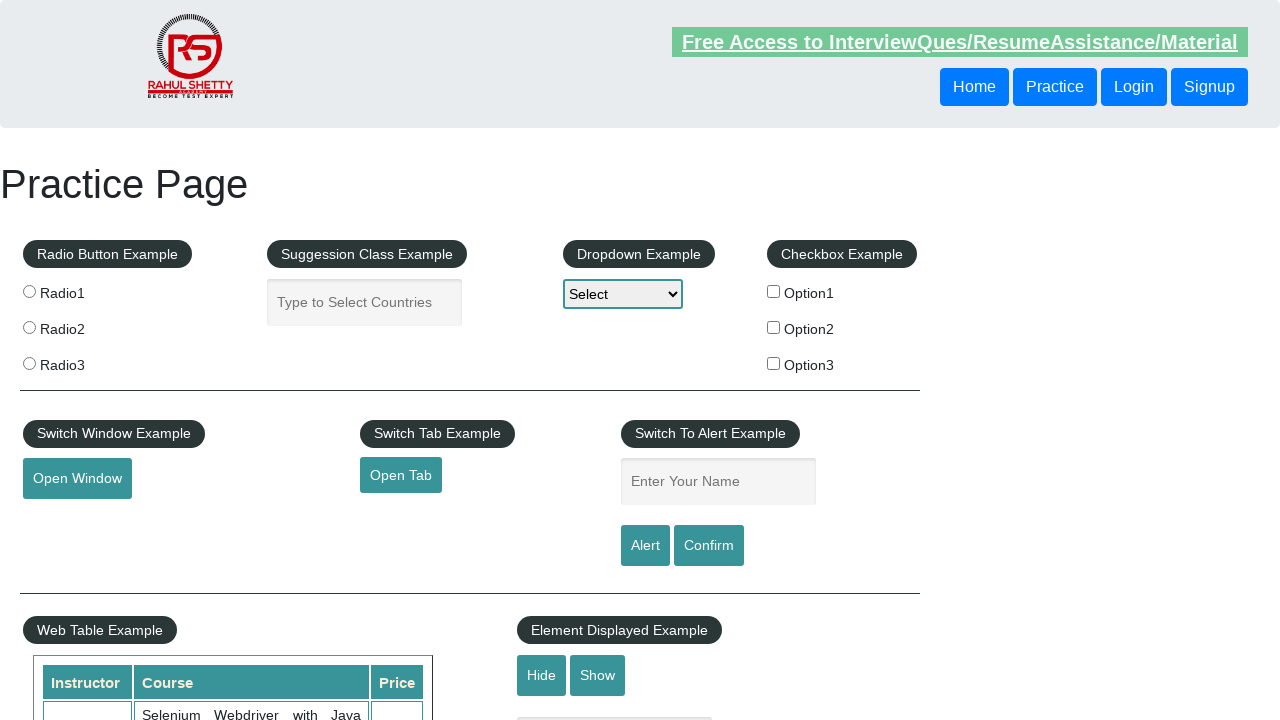

Verified footer link 'Dummy Content for Testing.' has href attribute: #
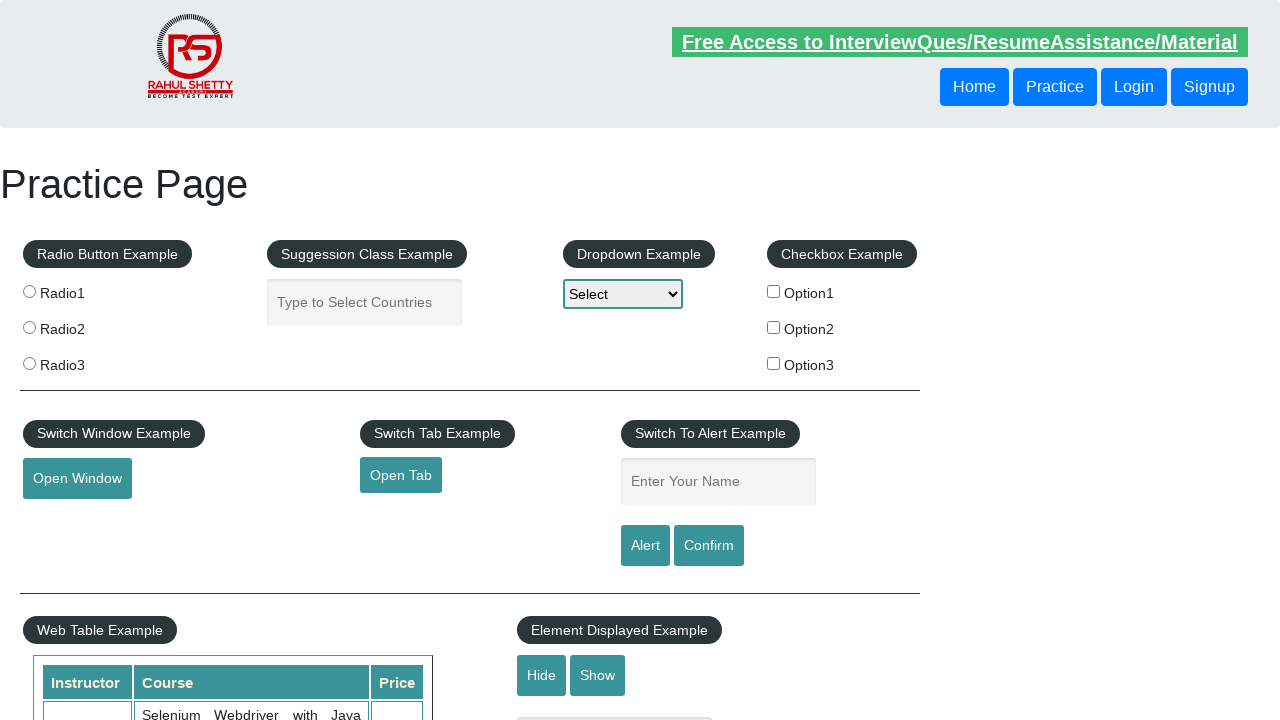

Verified footer link 'Dummy Content for Testing.' has href attribute: #
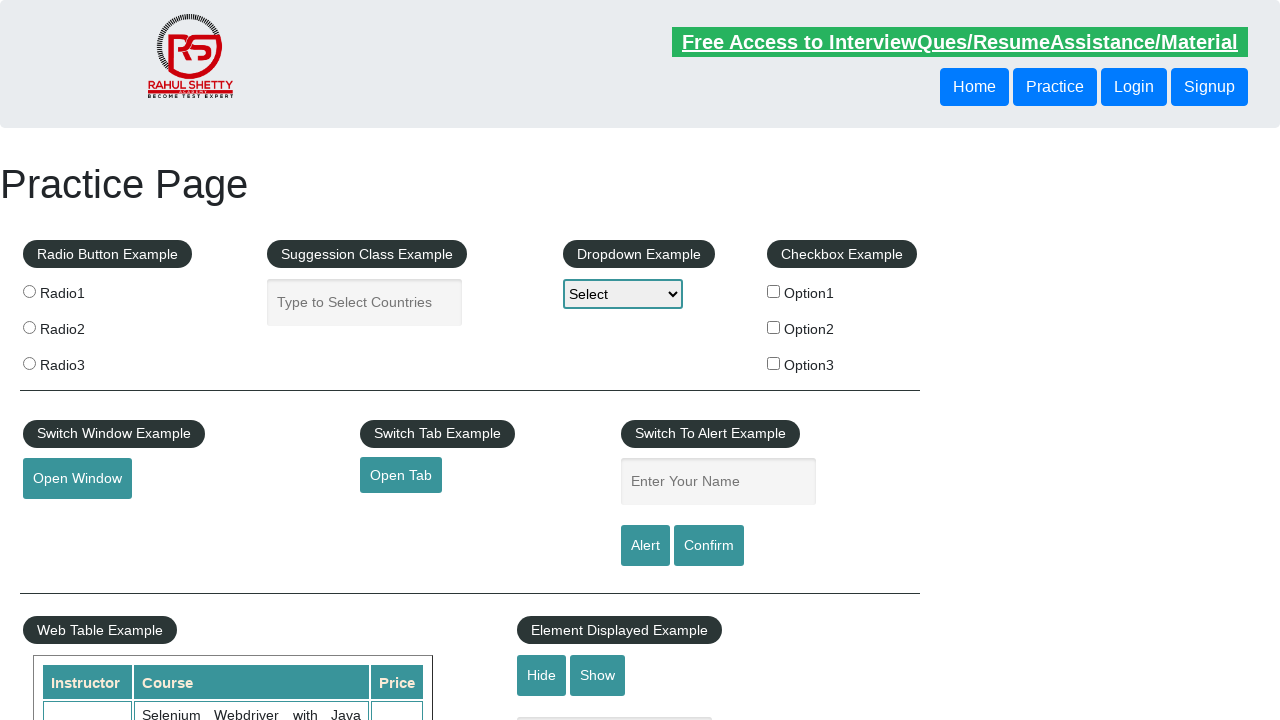

Verified footer link 'Contact info' has href attribute: #
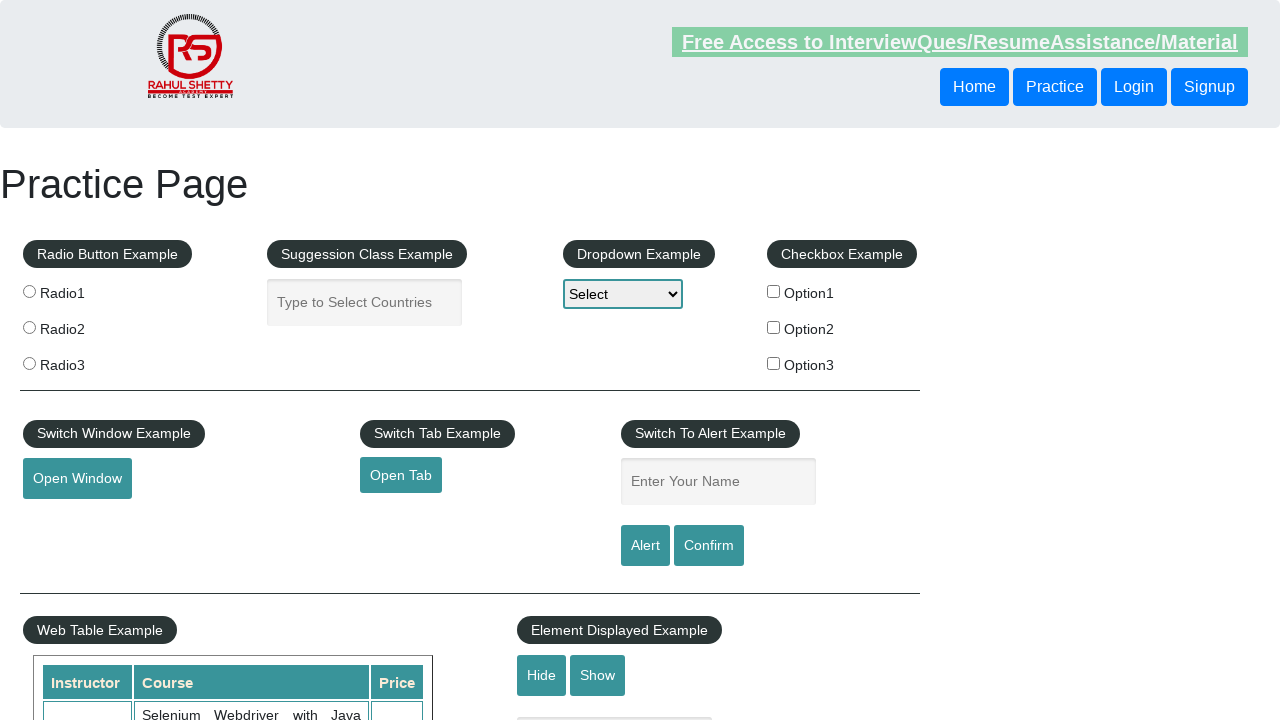

Verified footer link 'Dummy Content for Testing.' has href attribute: #
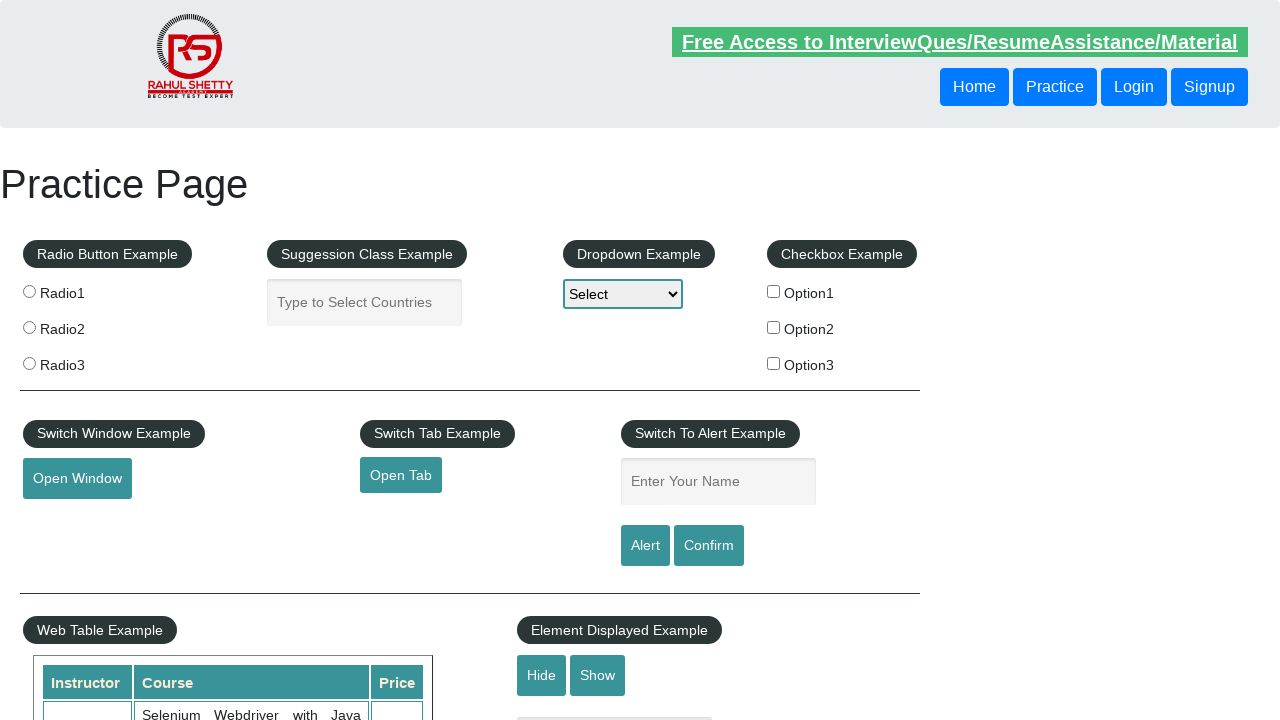

Verified footer link 'Dummy Content for Testing.' has href attribute: #
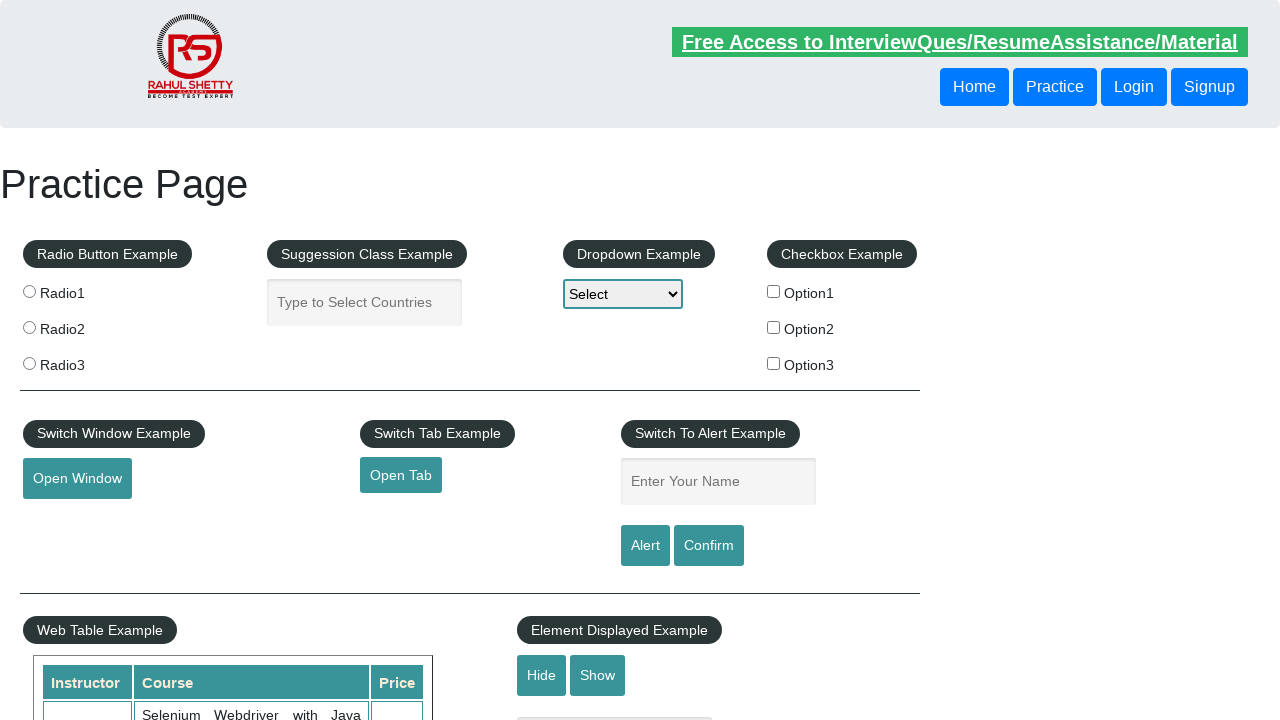

Verified footer link 'Dummy Content for Testing.' has href attribute: #
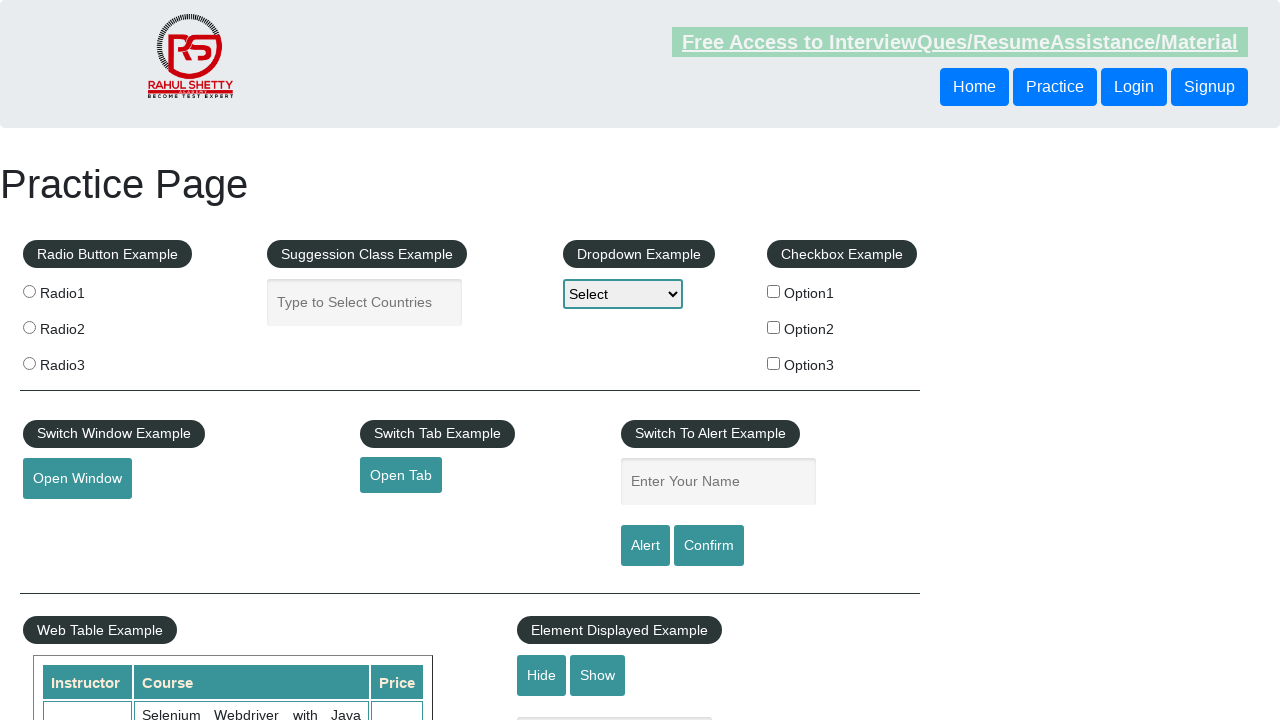

Verified footer link 'Dummy Content for Testing.' has href attribute: #
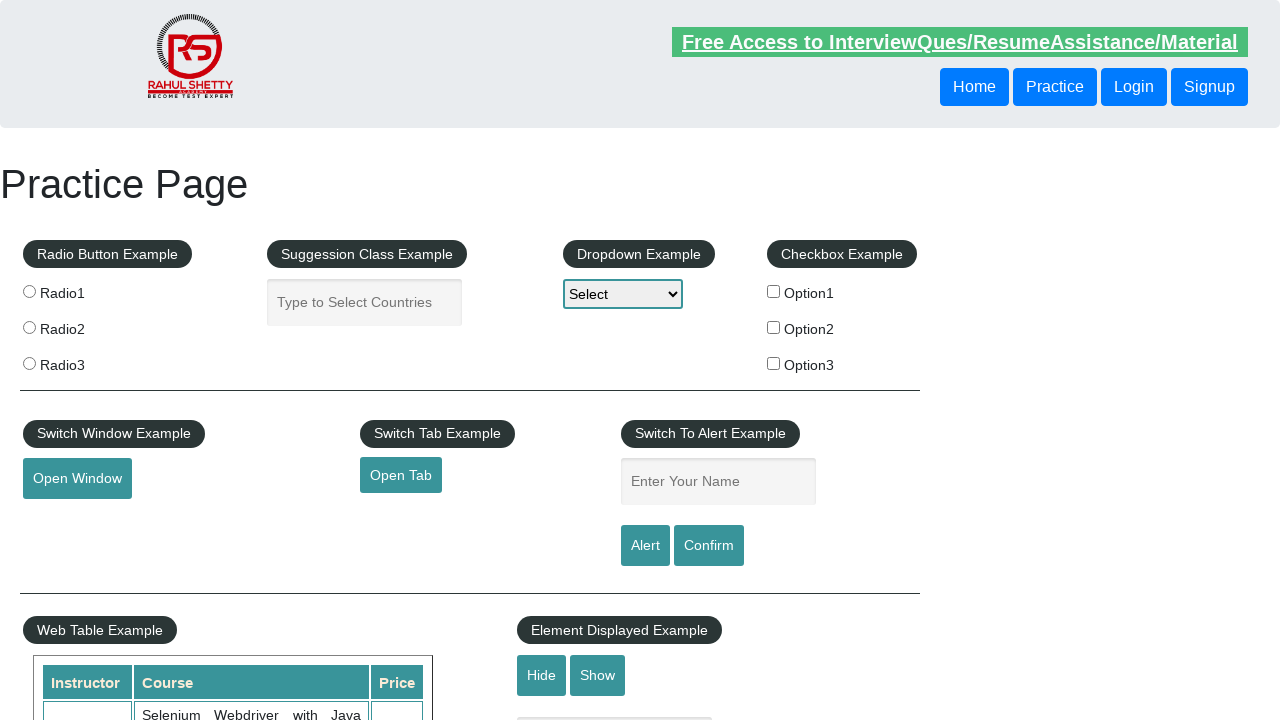

Verified footer link 'Social Media' has href attribute: #
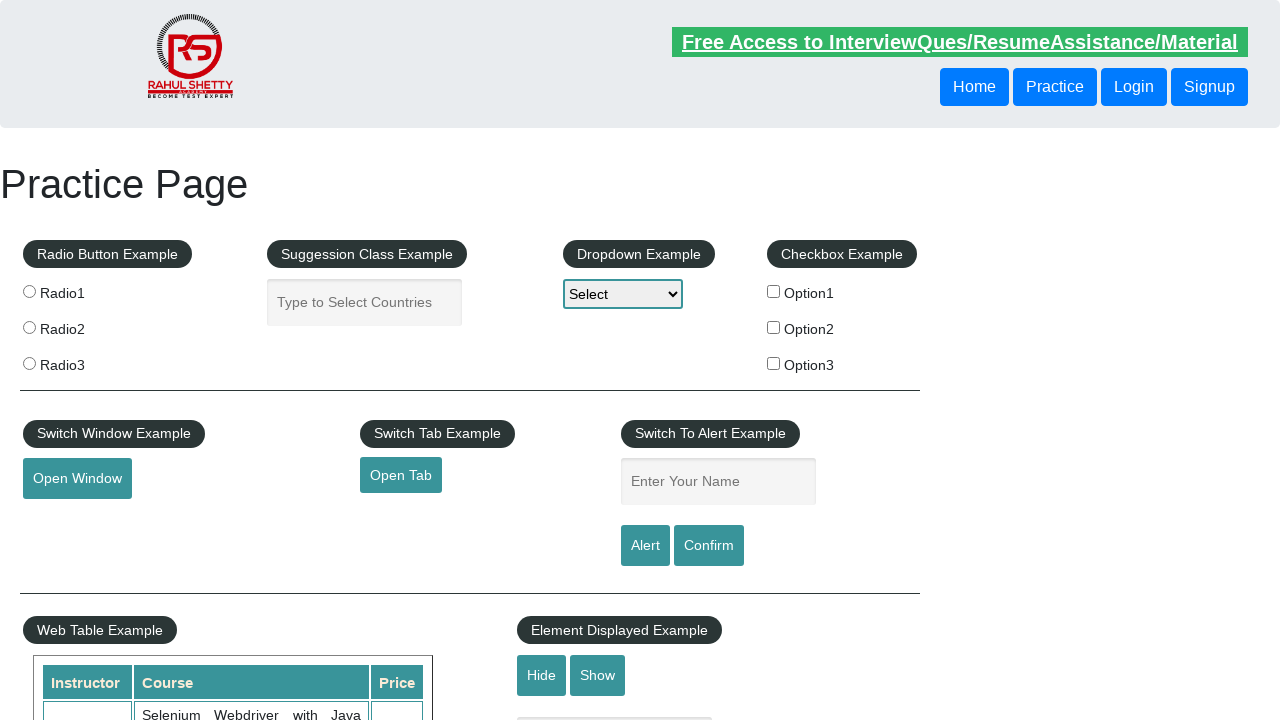

Verified footer link 'Facebook' has href attribute: #
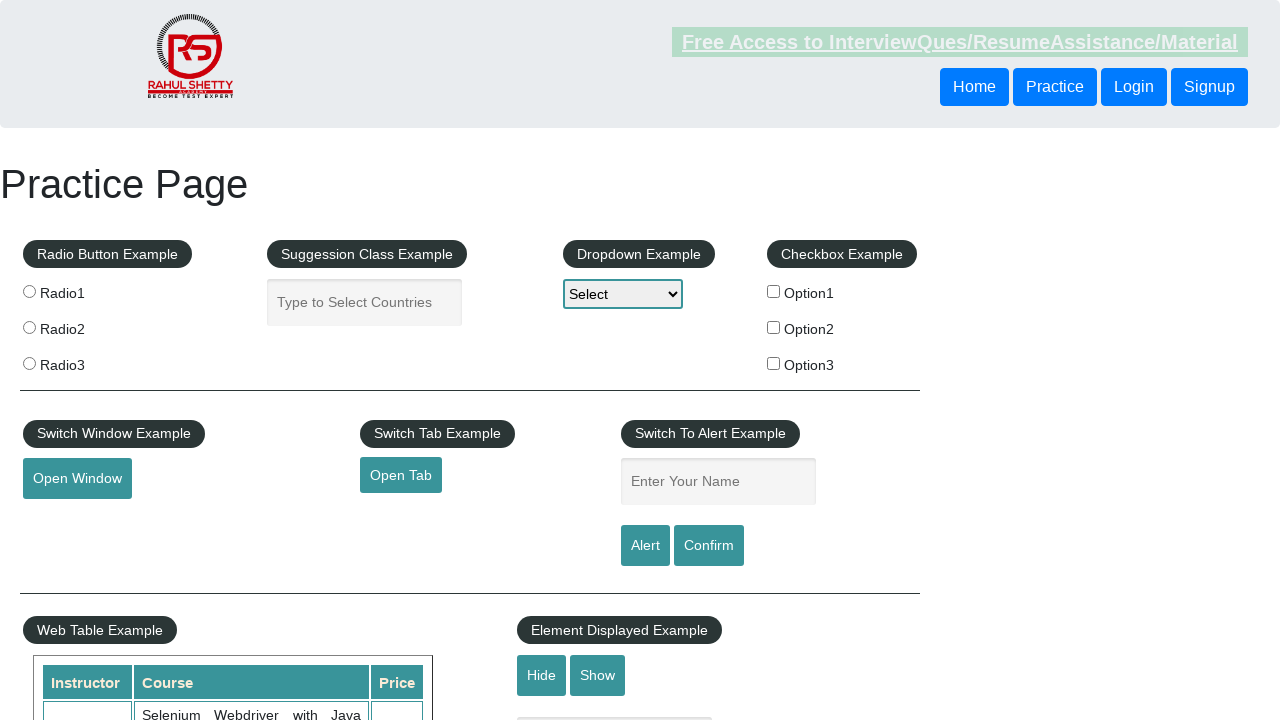

Verified footer link 'Twitter' has href attribute: #
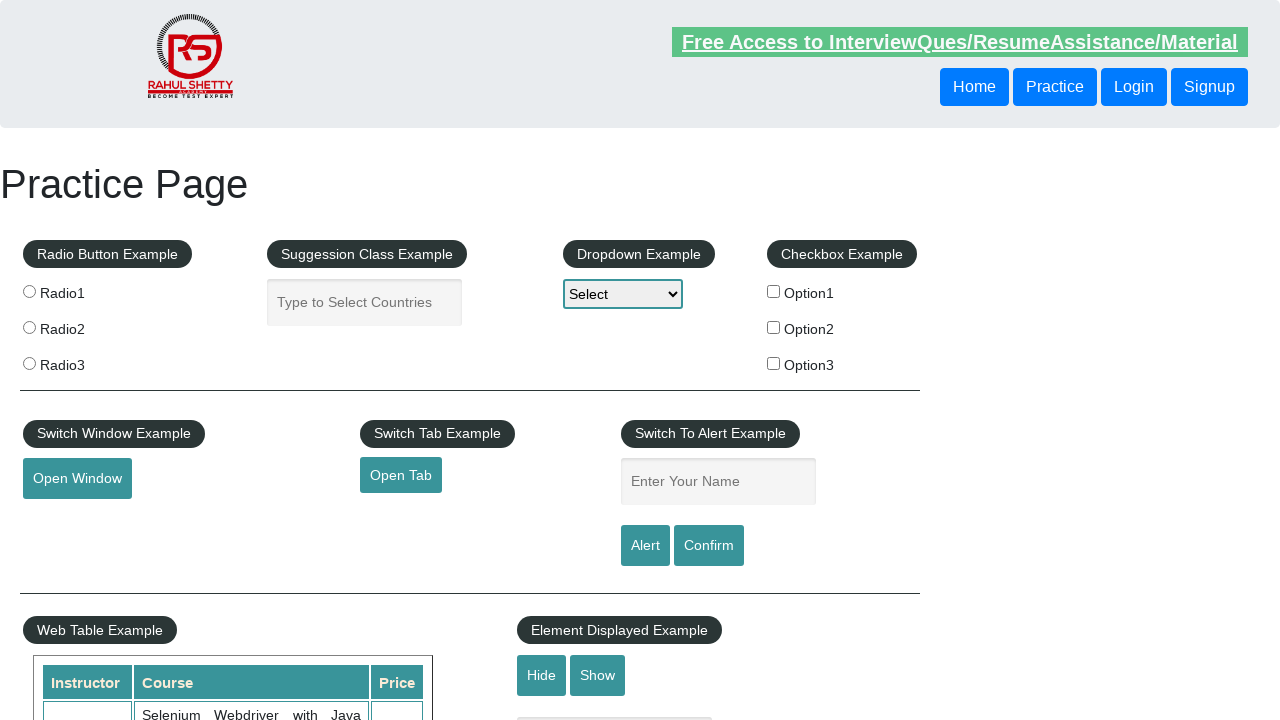

Verified footer link 'Google+' has href attribute: #
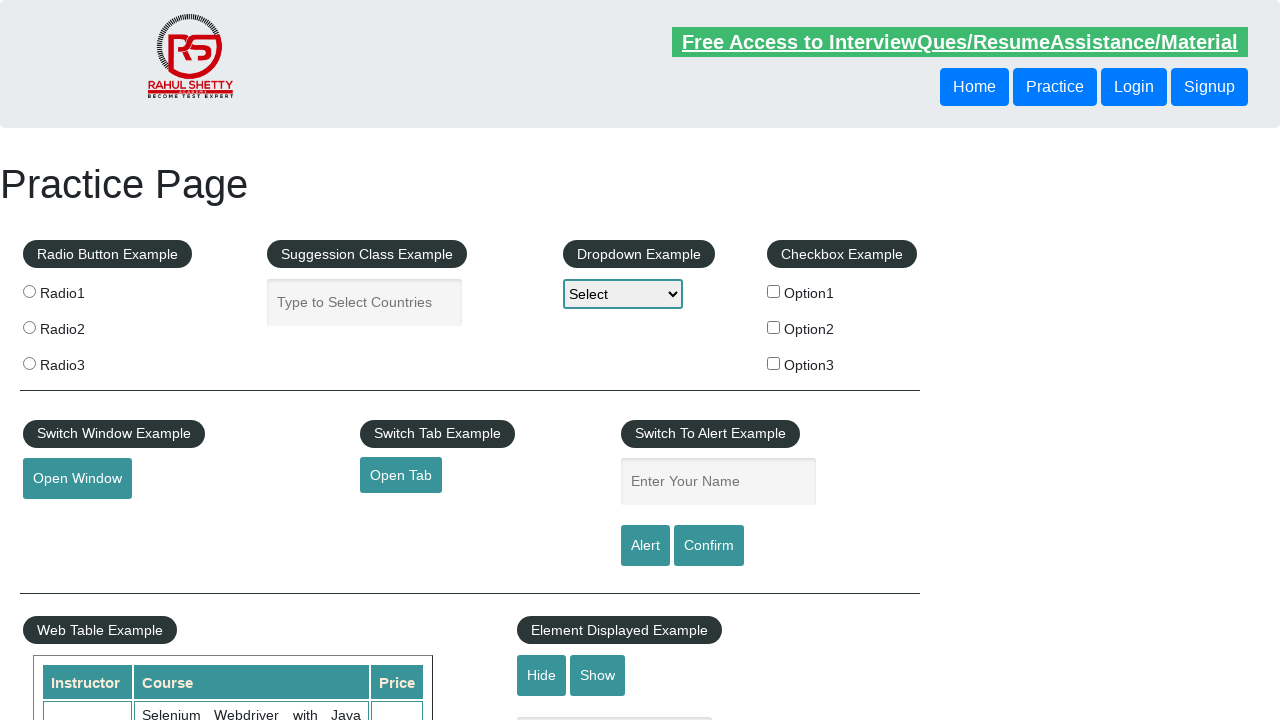

Verified footer link 'Youtube' has href attribute: #
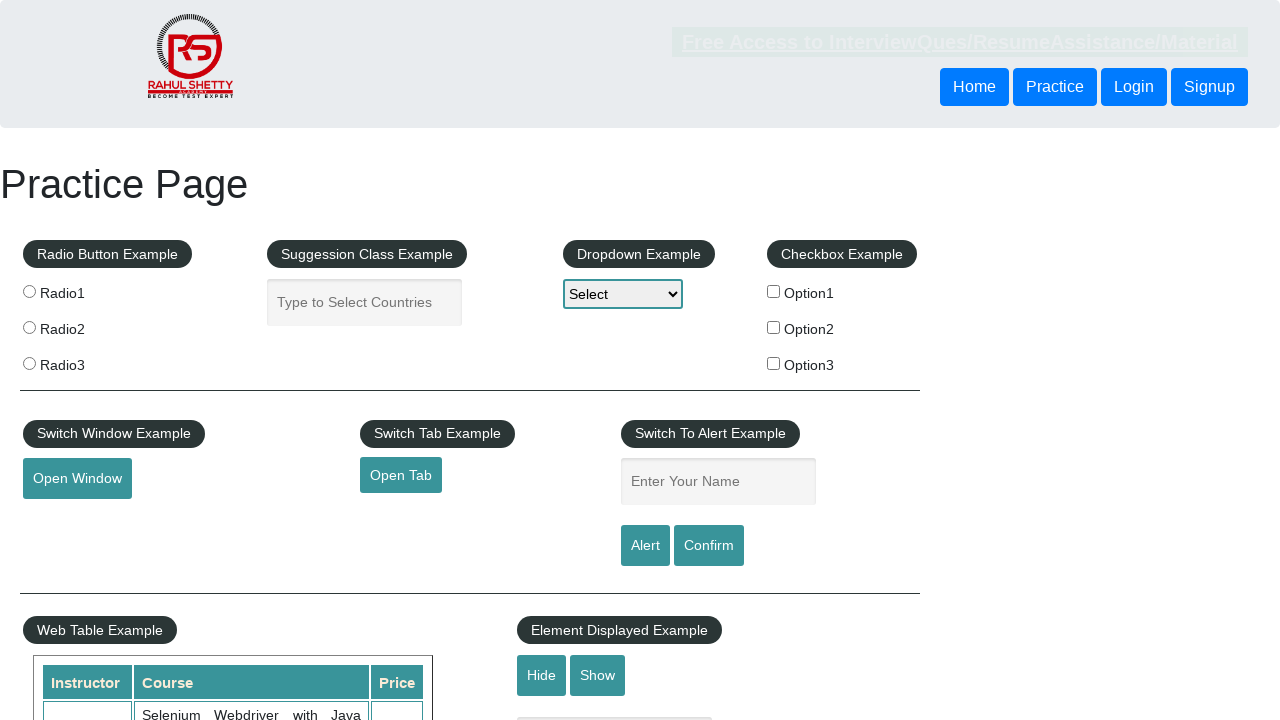

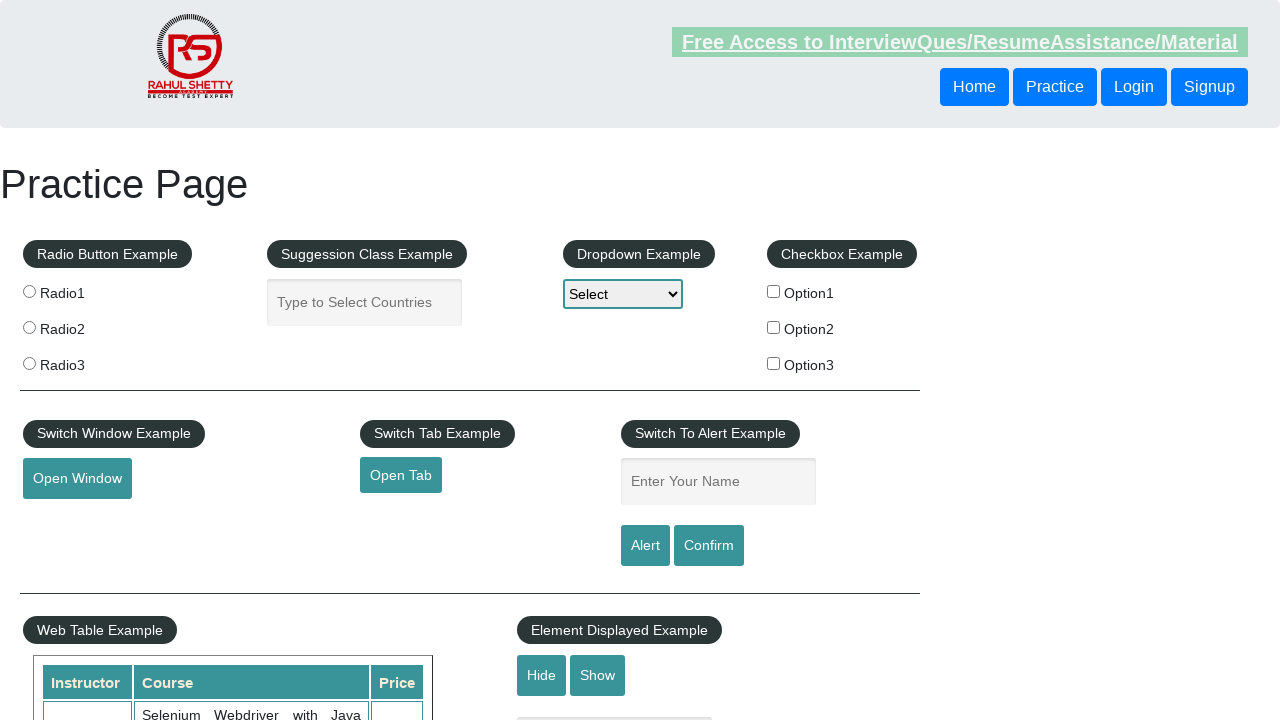